Tests HTML5 drag and drop functionality by dragging column A to column B on a demo page

Starting URL: https://the-internet.herokuapp.com/drag_and_drop

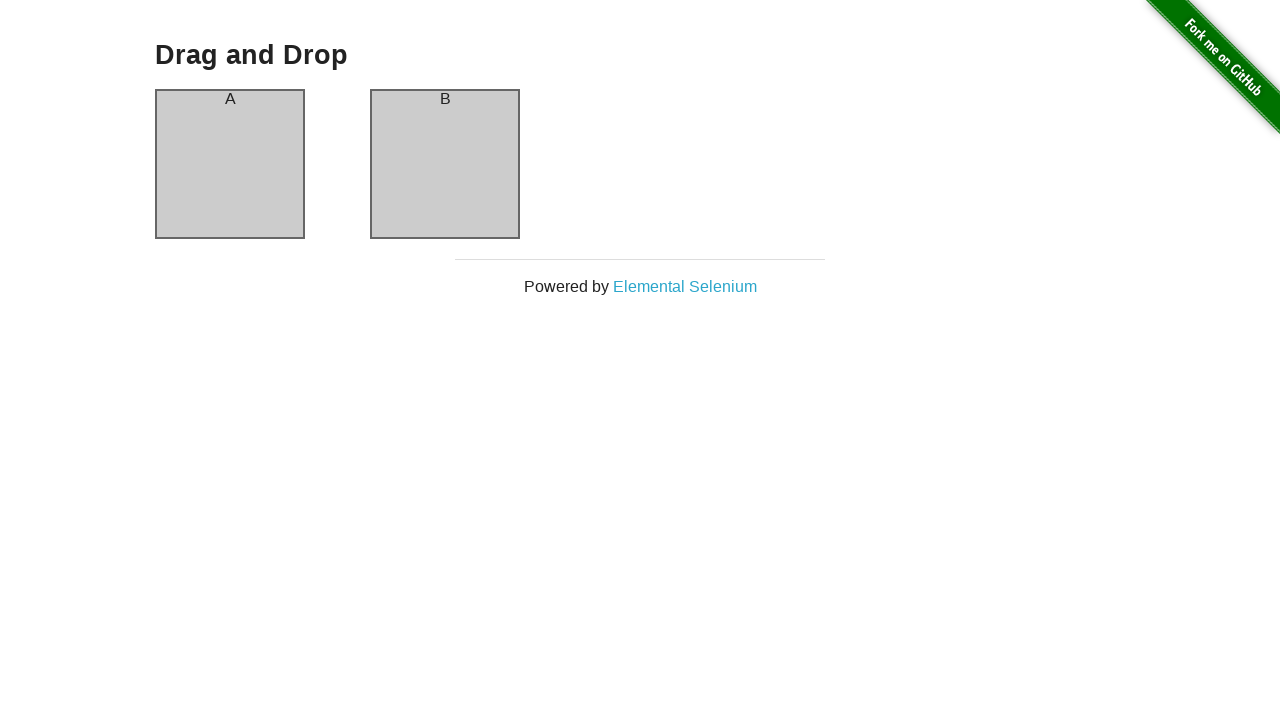

Located column A element
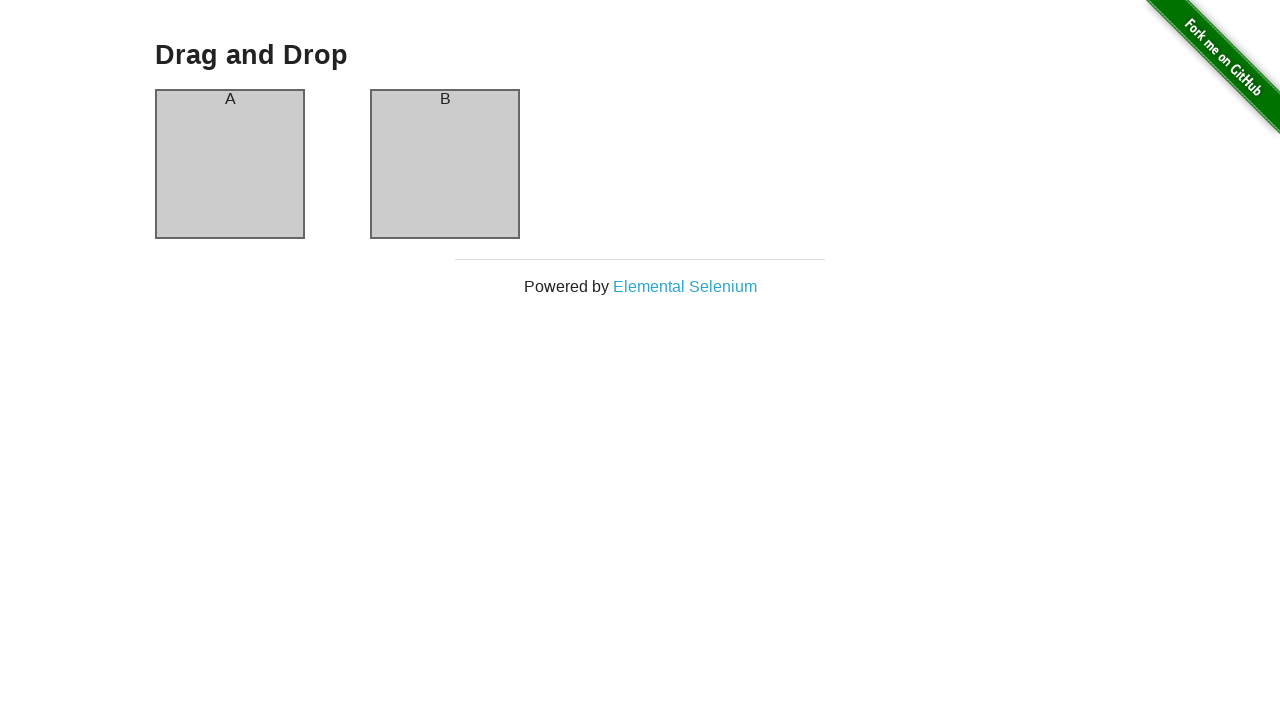

Located column B element
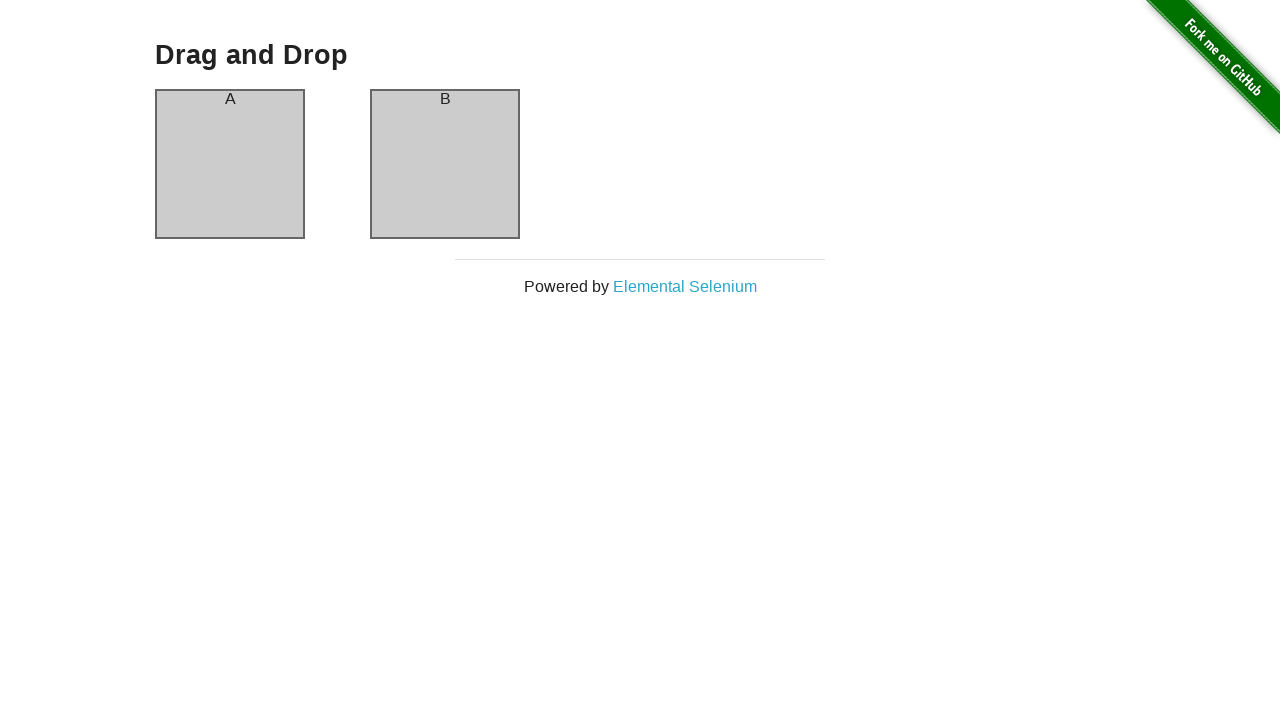

Dragged column A to column B at (445, 164)
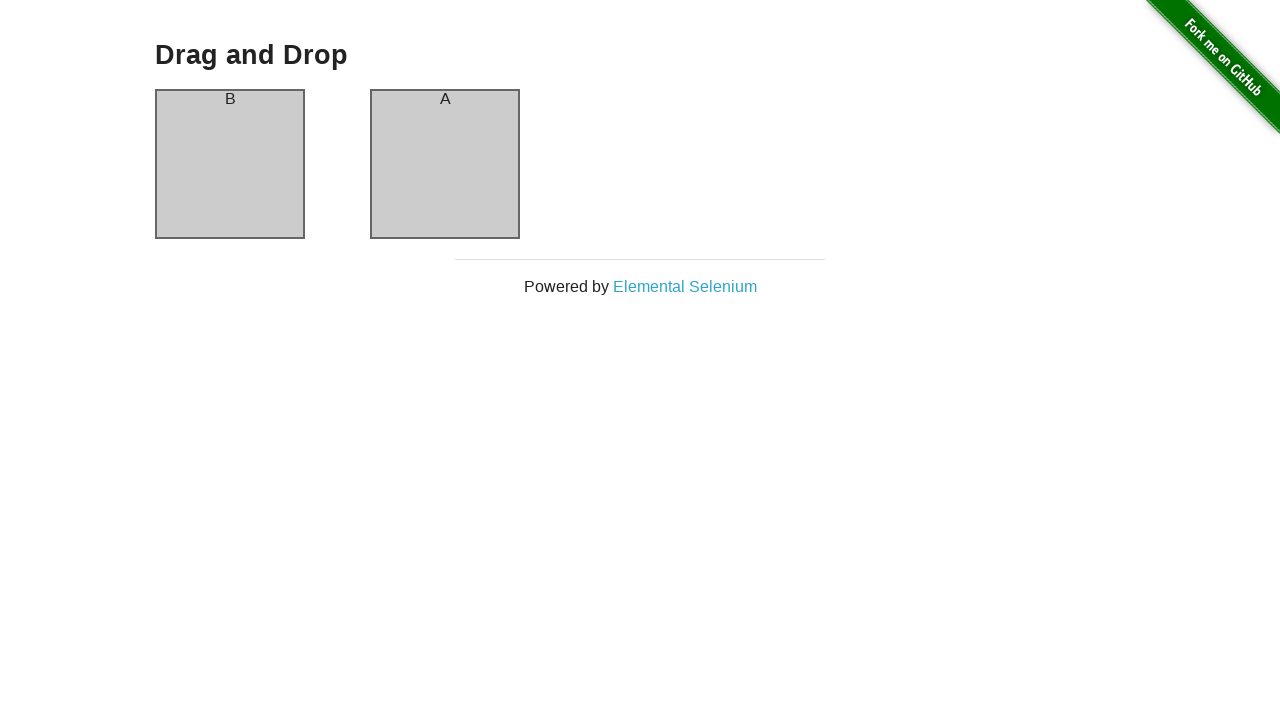

Waited 500ms for drag and drop animation to complete
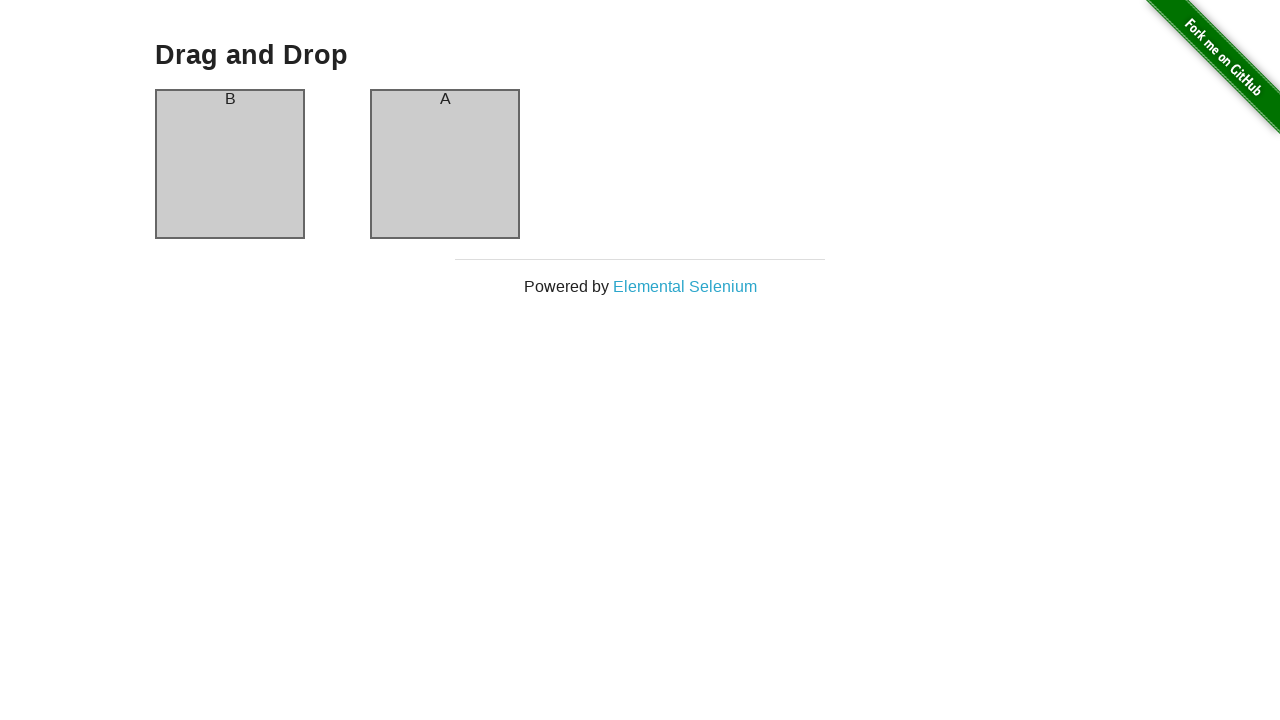

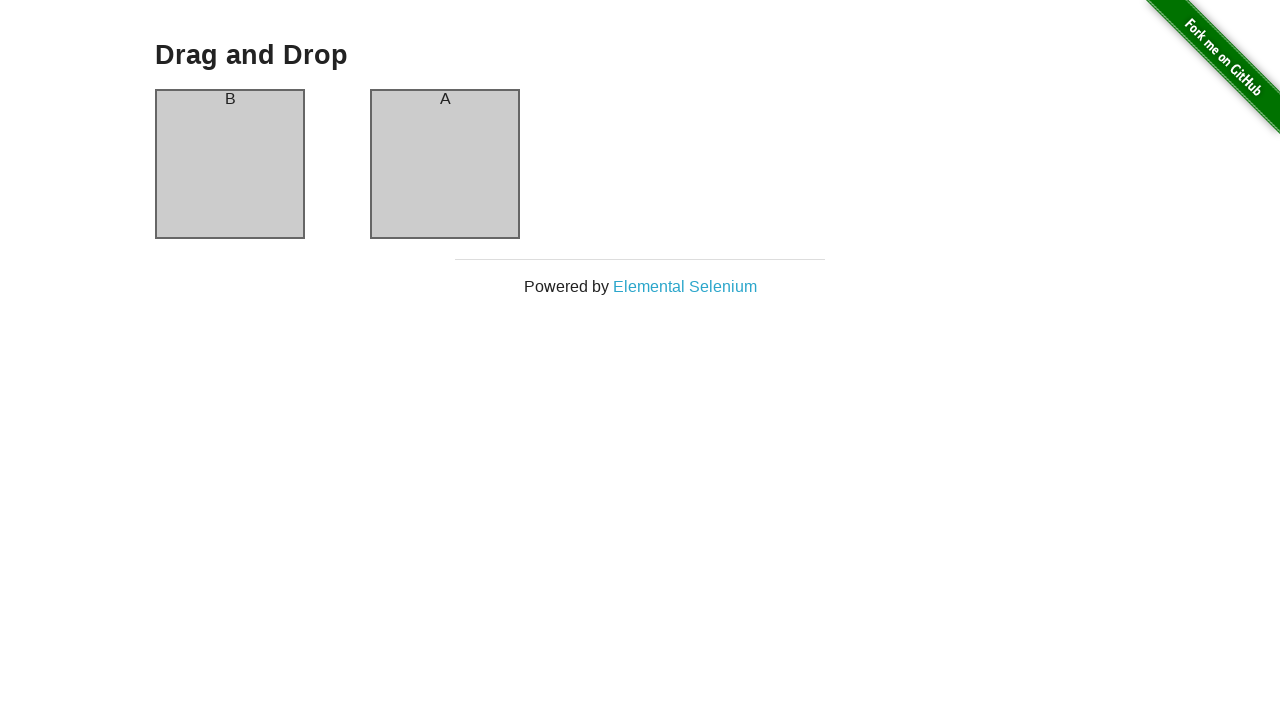